Tests login error message when password field is empty

Starting URL: https://www.saucedemo.com/

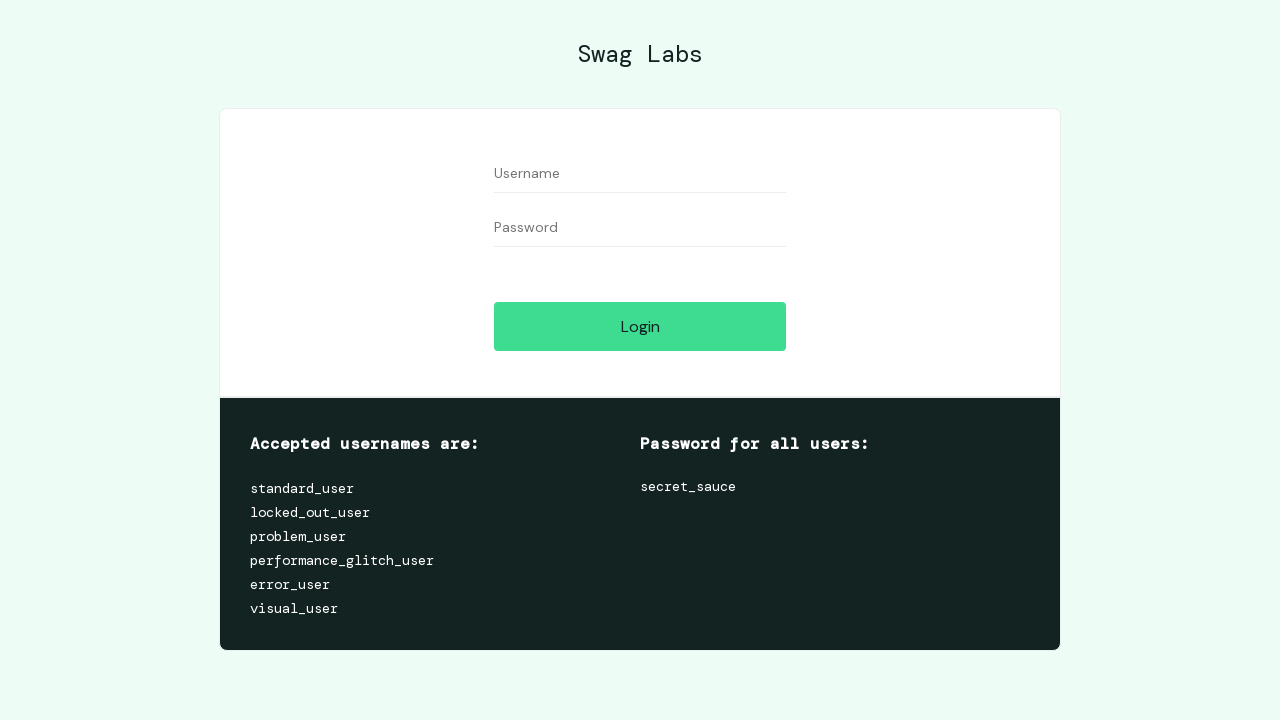

Filled username field with 'standard_user' on #user-name
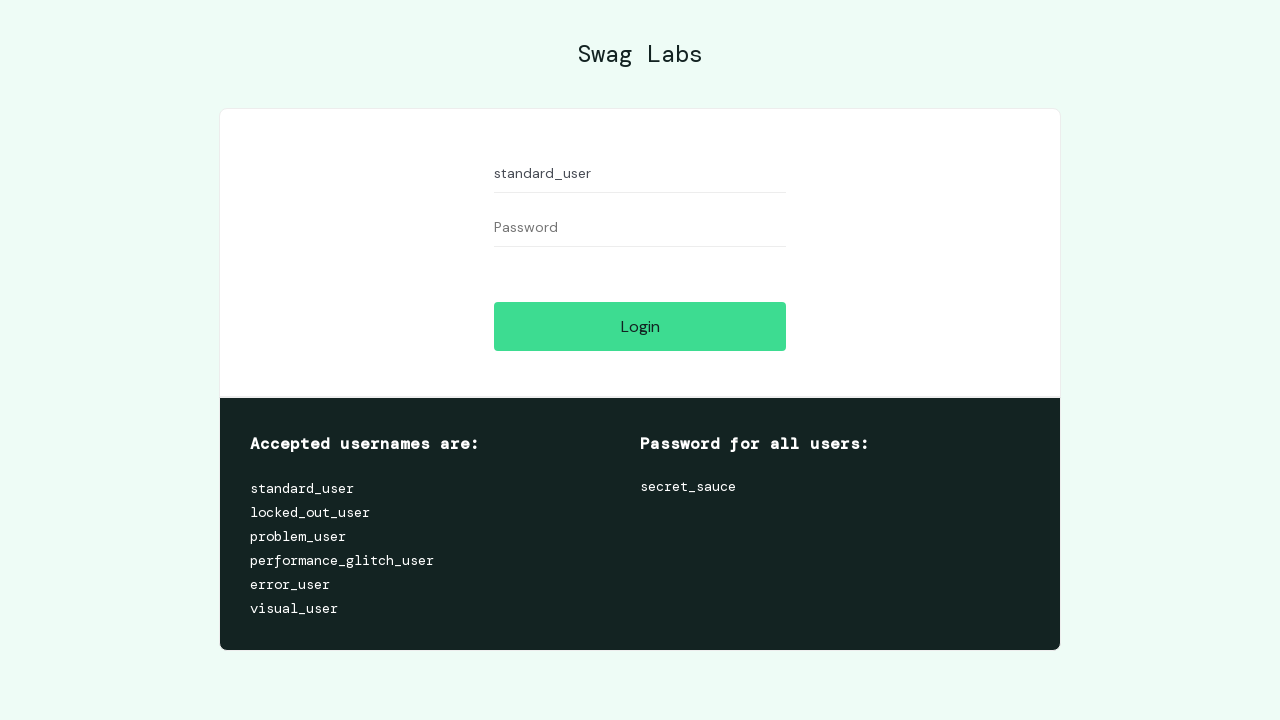

Left password field empty on input[name='password']
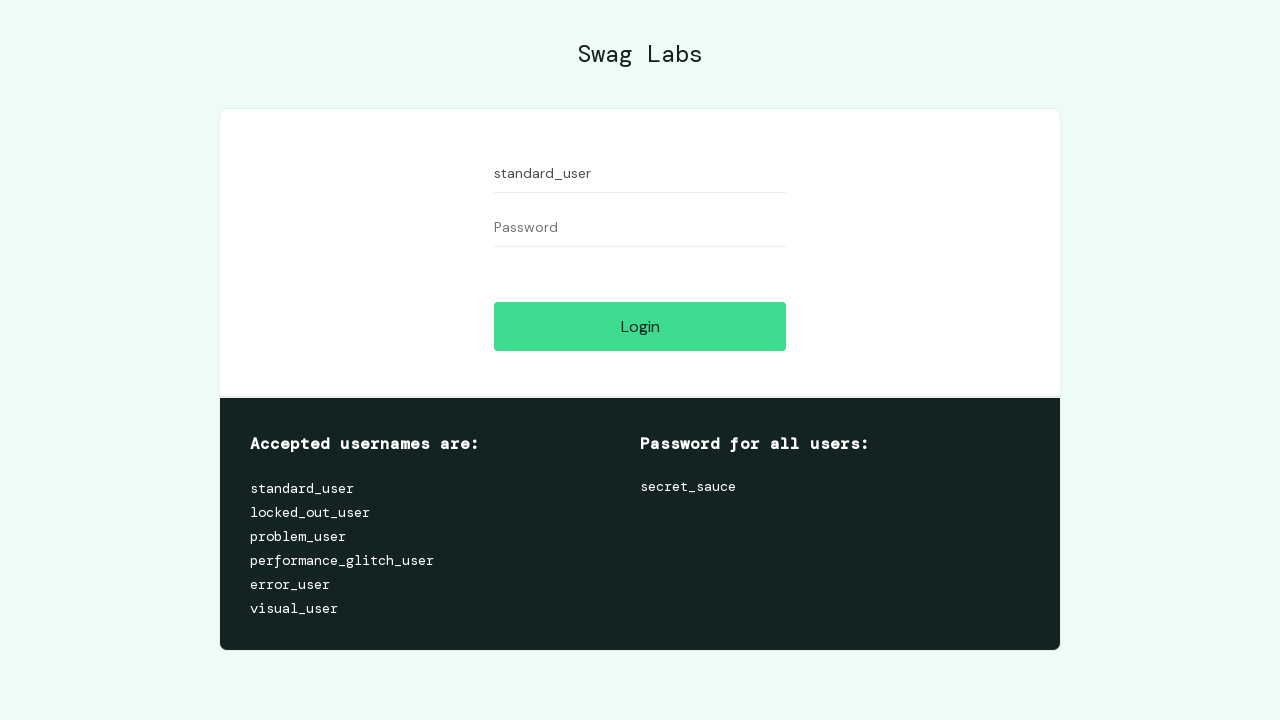

Clicked login button at (640, 326) on #login-button
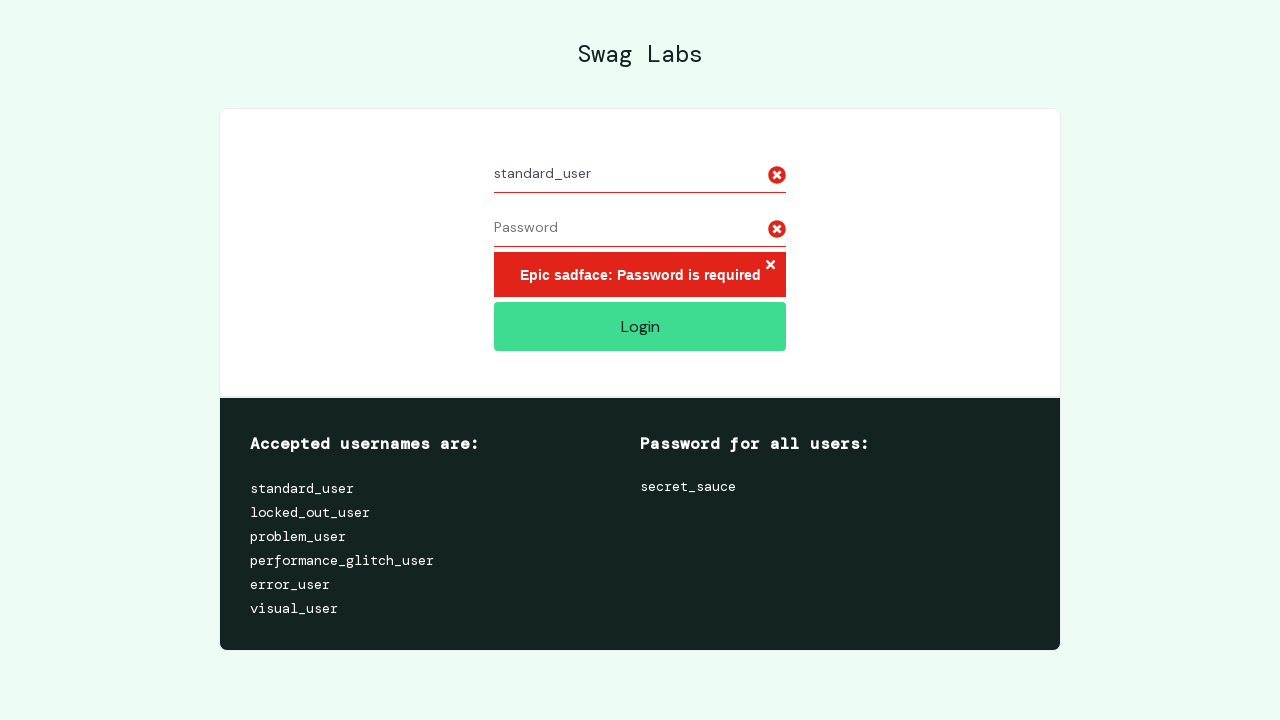

Error message appeared on page
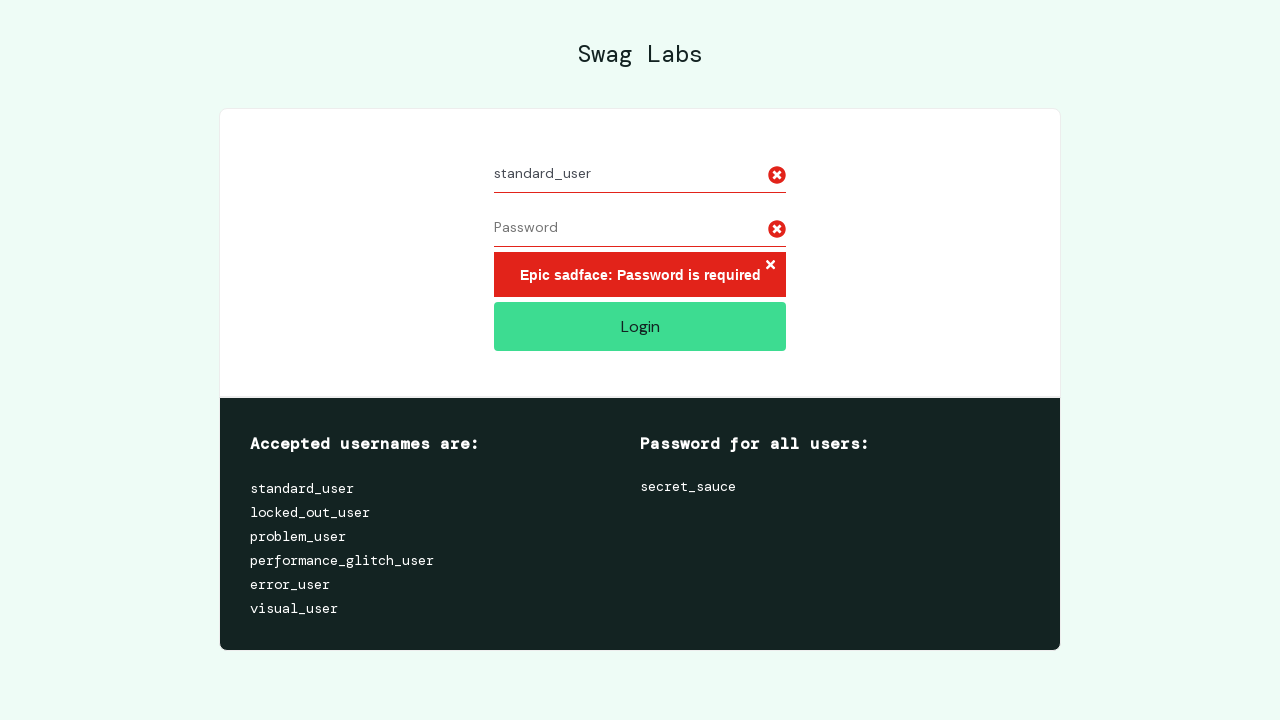

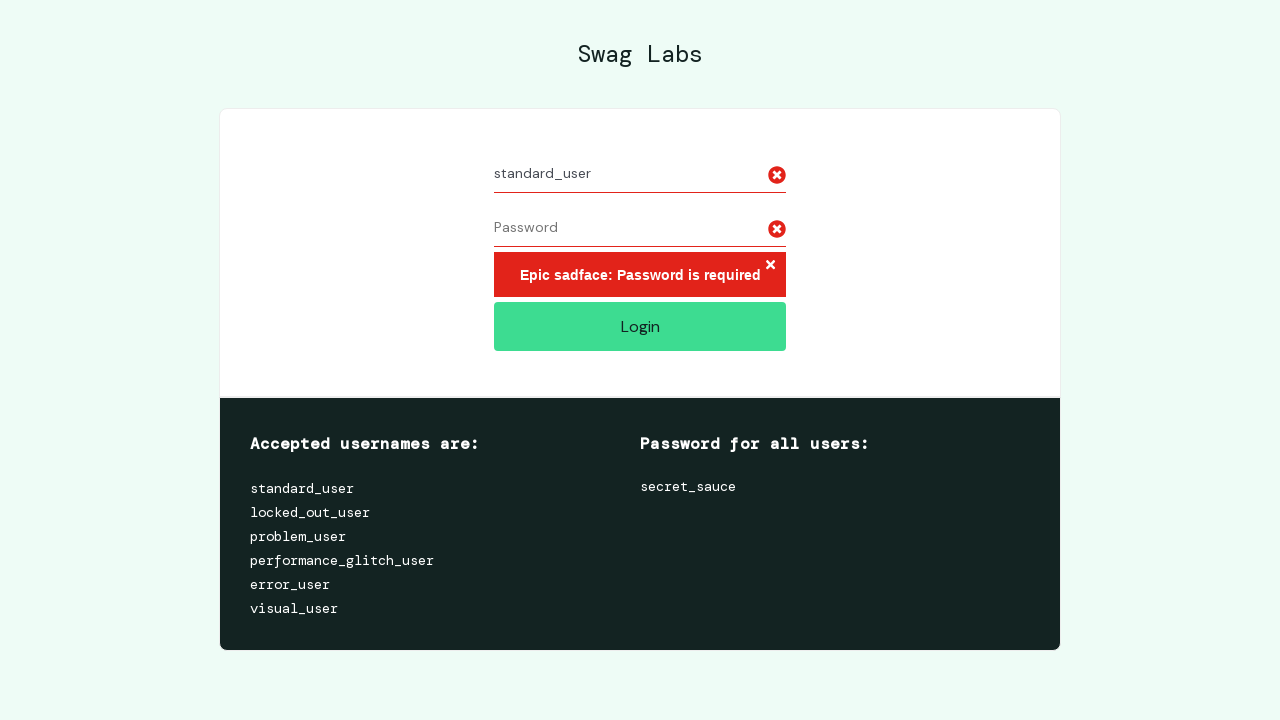